Tests dynamic properties functionality on demoqa.com by waiting for elements to become enabled, change color, and become visible, then interacting with them.

Starting URL: https://demoqa.com/dynamic-properties

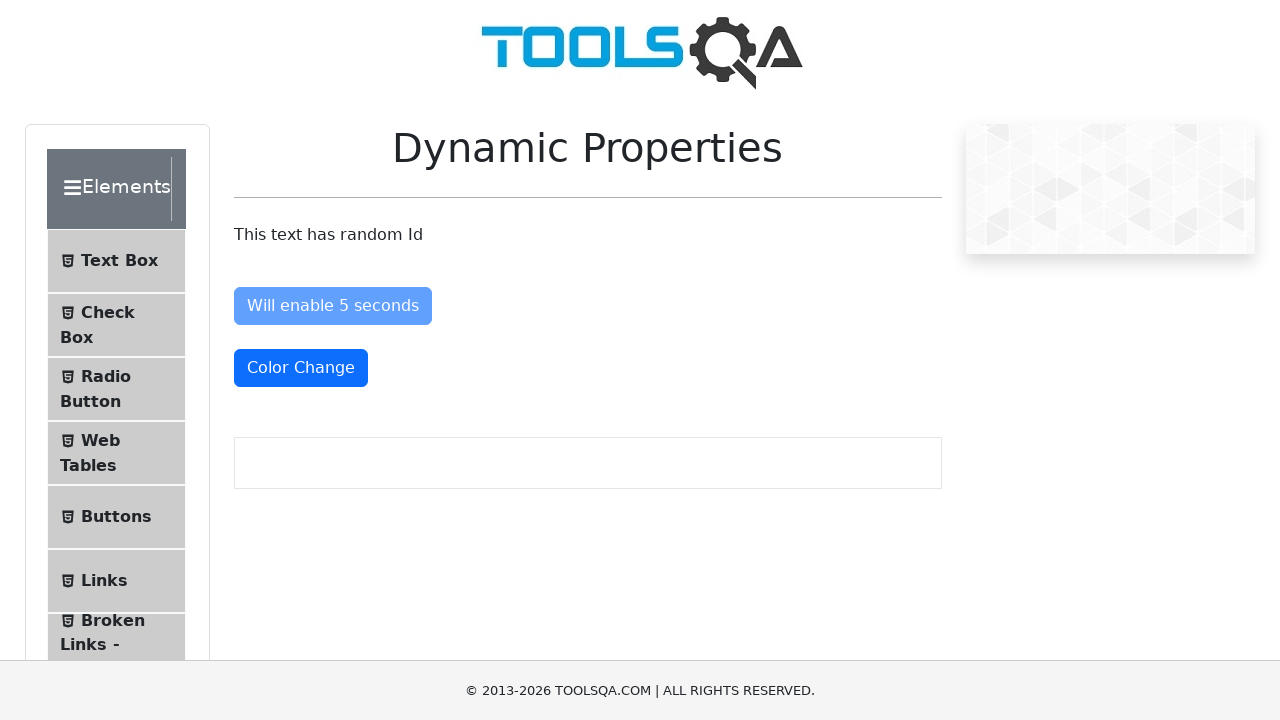

Retrieved text content from paragraph element
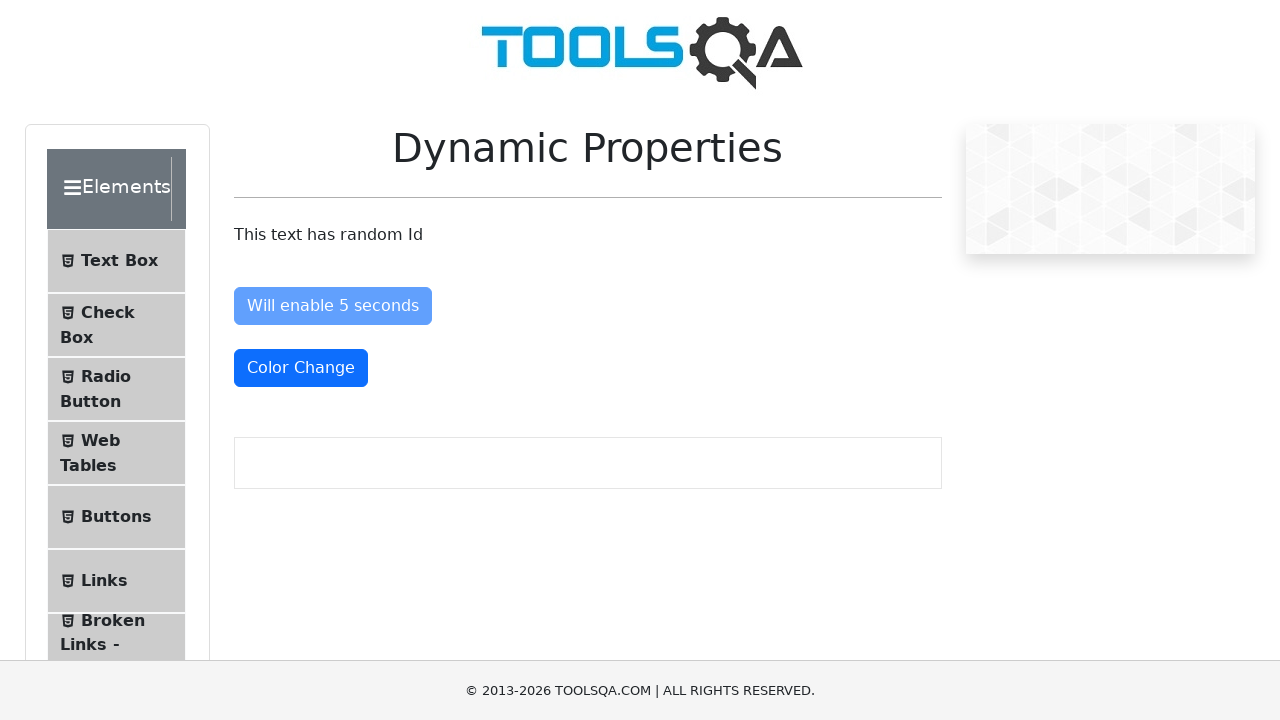

Waited for 'Enable After' button to become attached
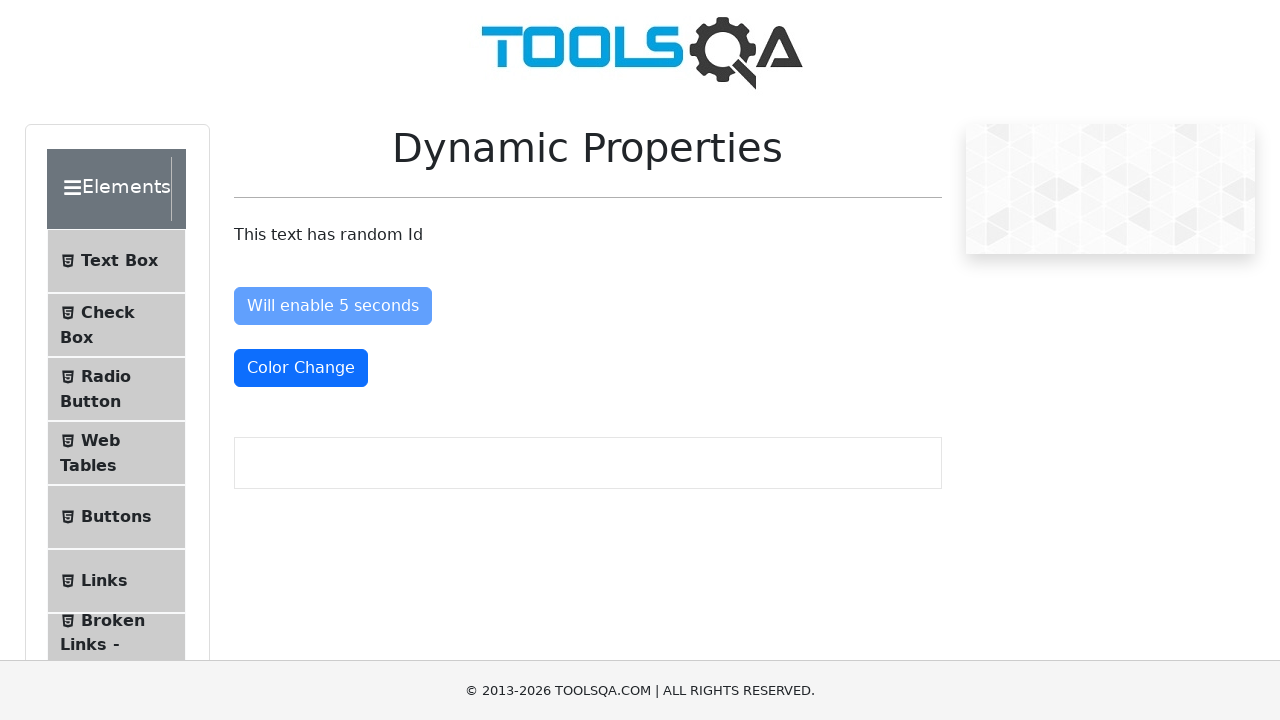

Waited for 'Enable After' button to become enabled
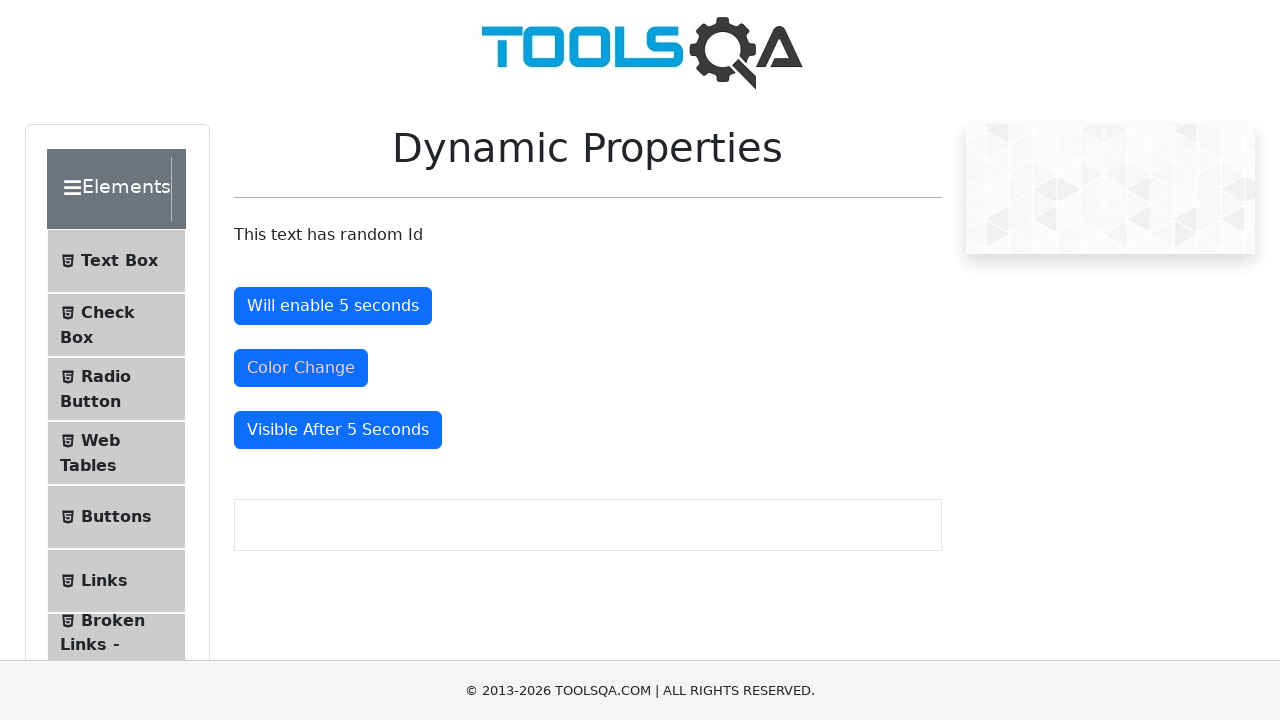

Clicked 'Enable After' button at (333, 306) on #enableAfter
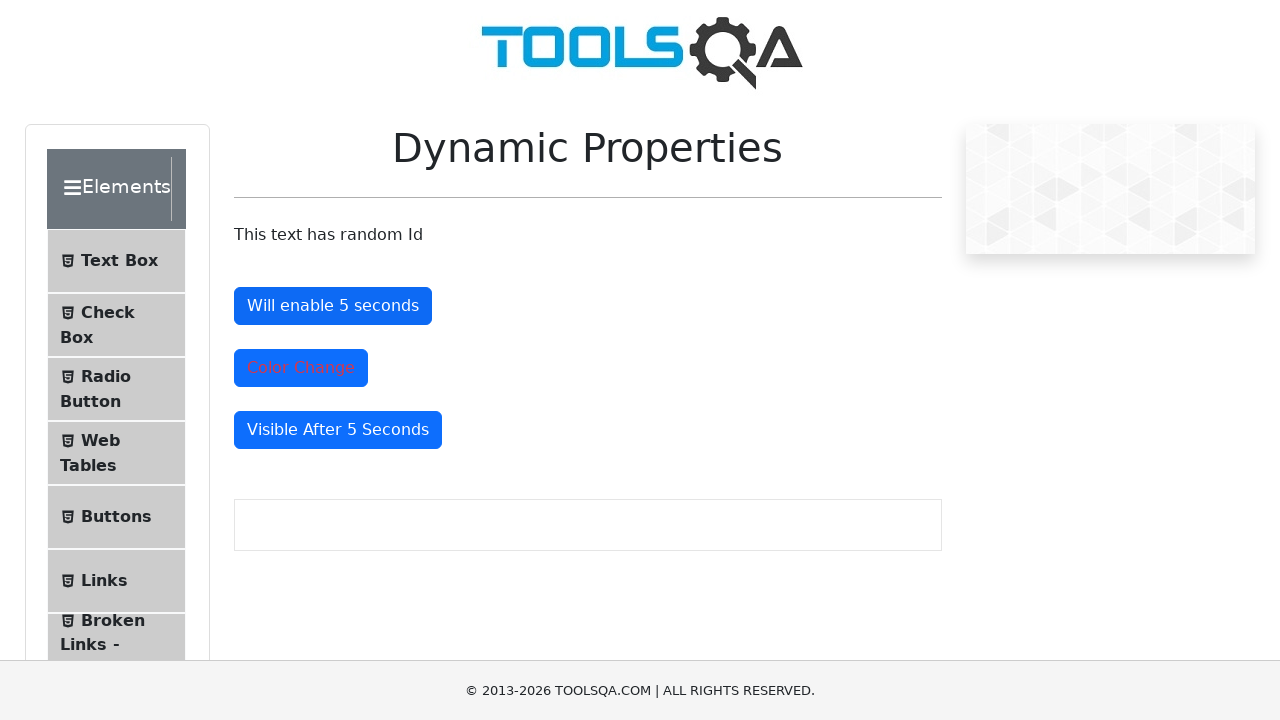

Retrieved initial class attribute of color change button
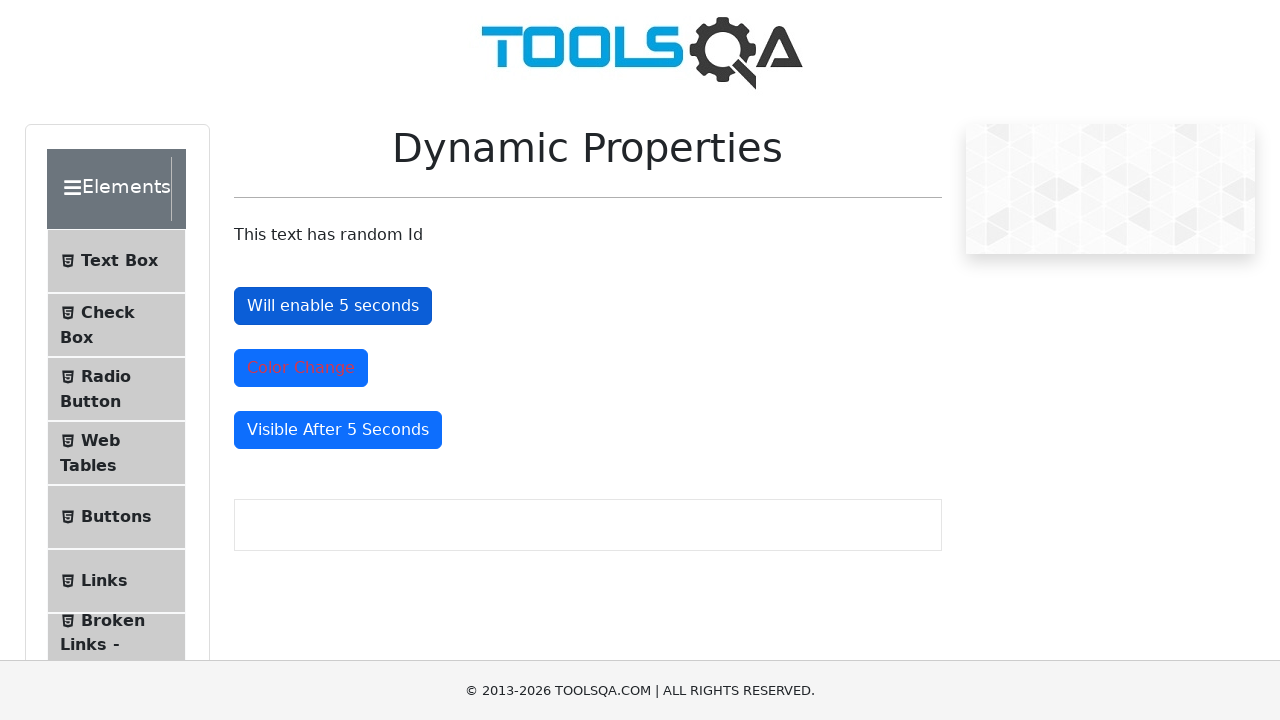

Waited for color change button to add 'text-danger' class
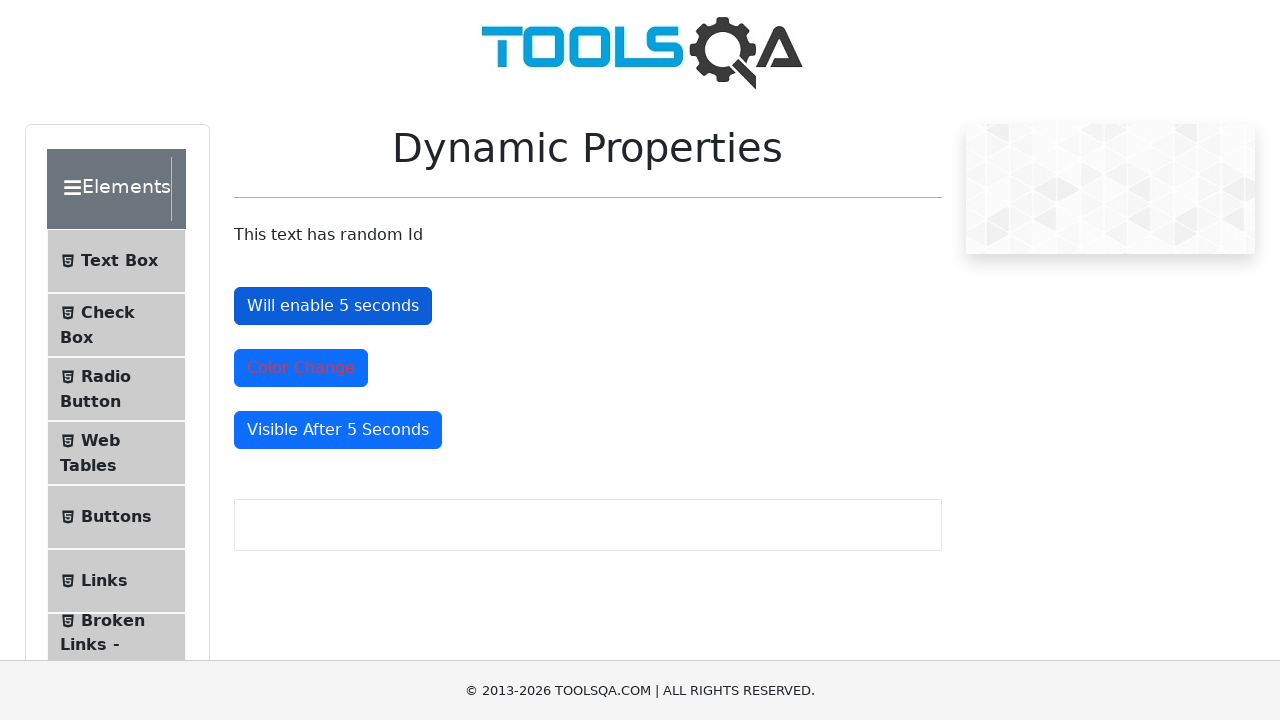

Retrieved updated class attribute of color change button
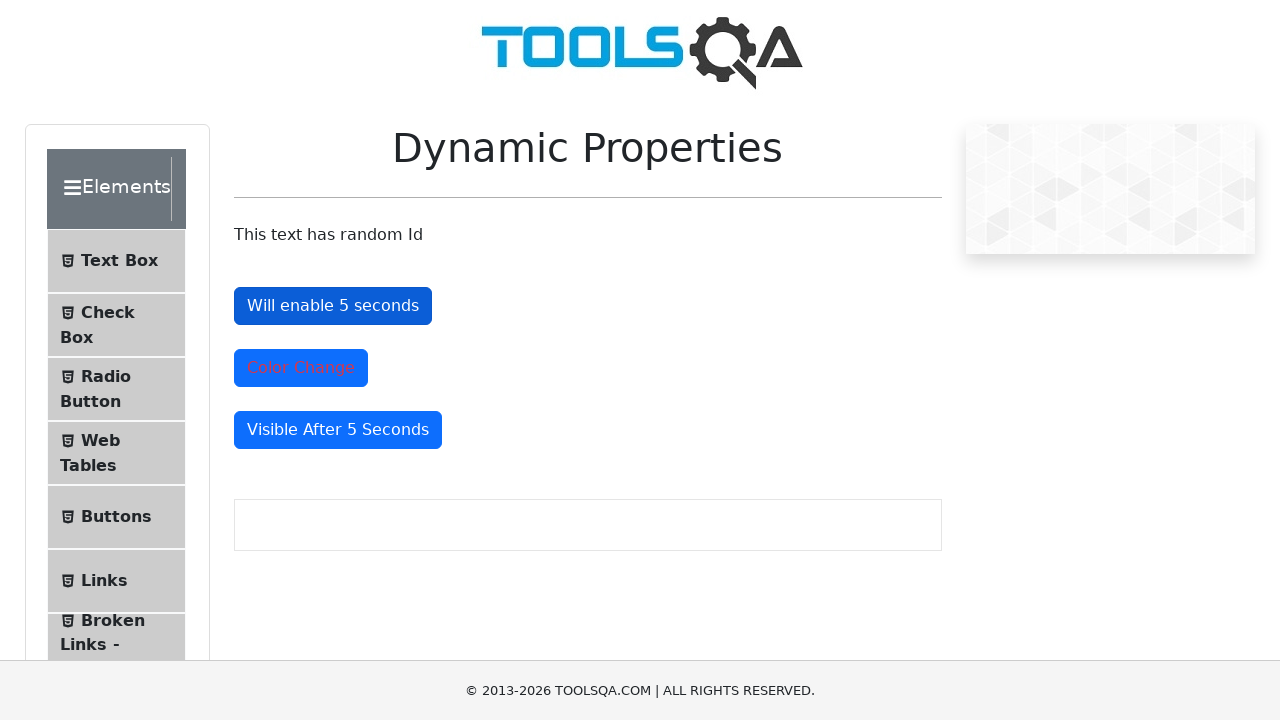

Waited for 'Visible After' button to become visible
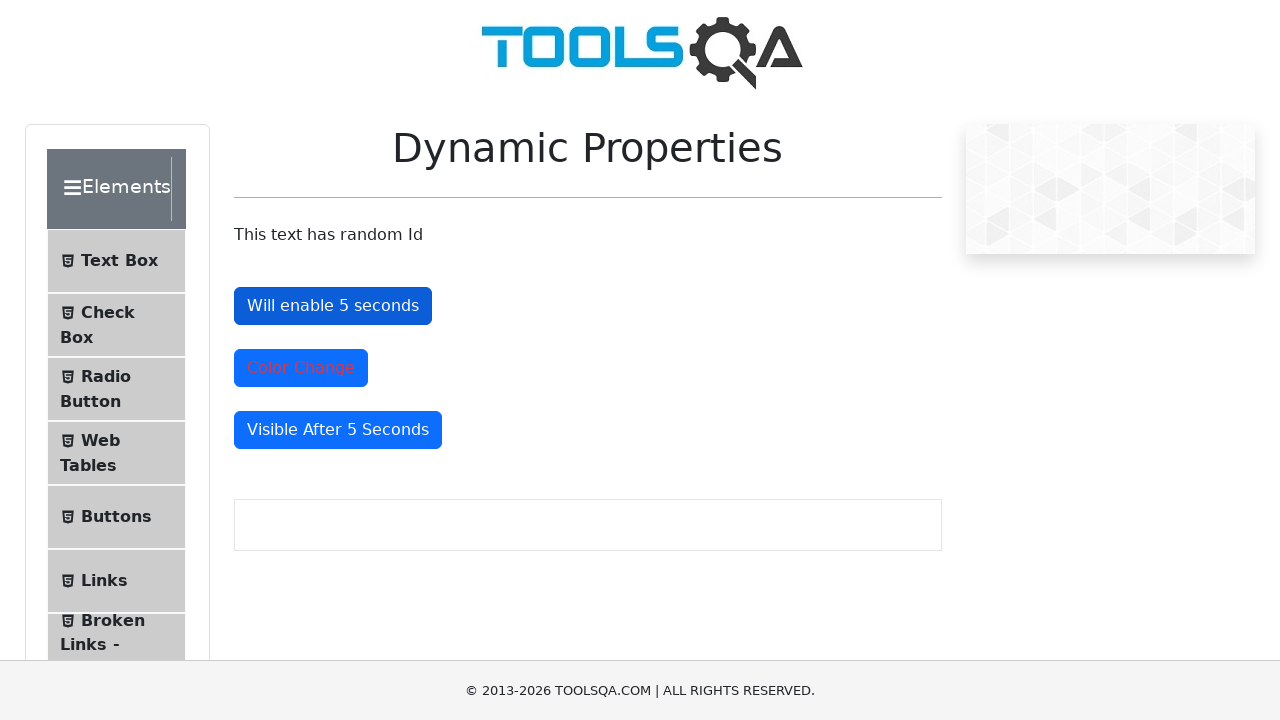

Clicked 'Visible After' button at (338, 430) on #visibleAfter
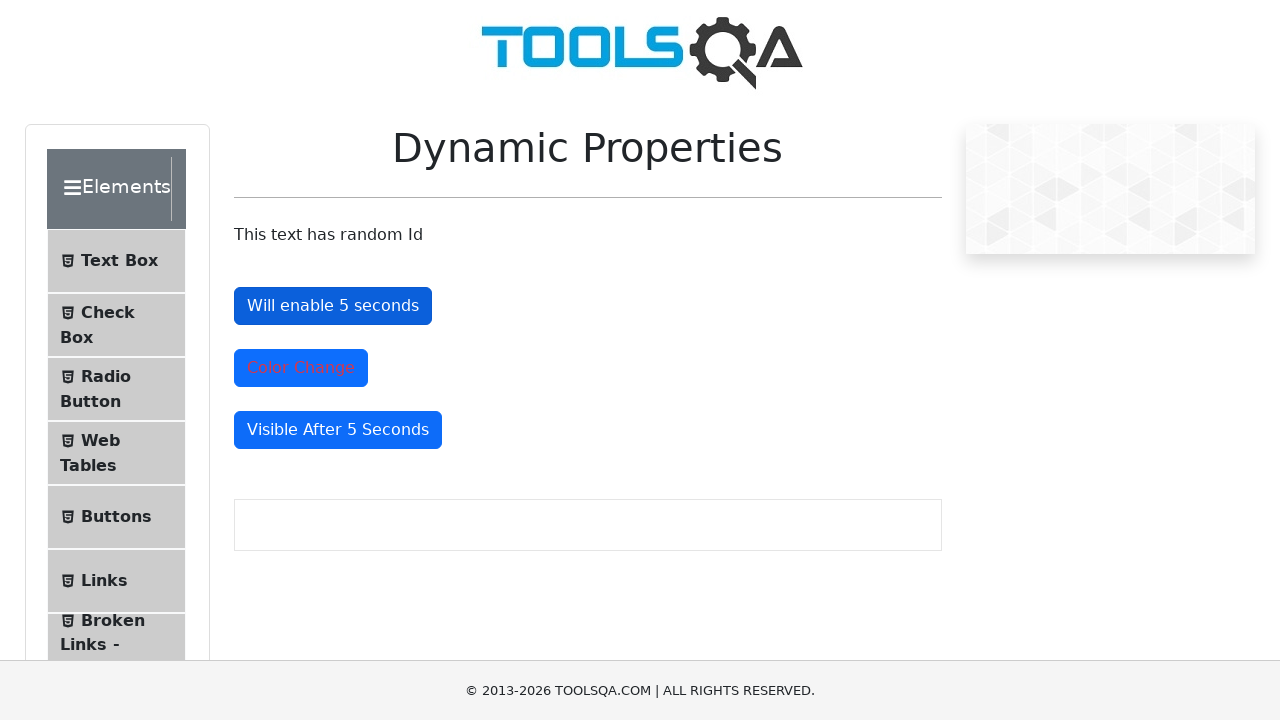

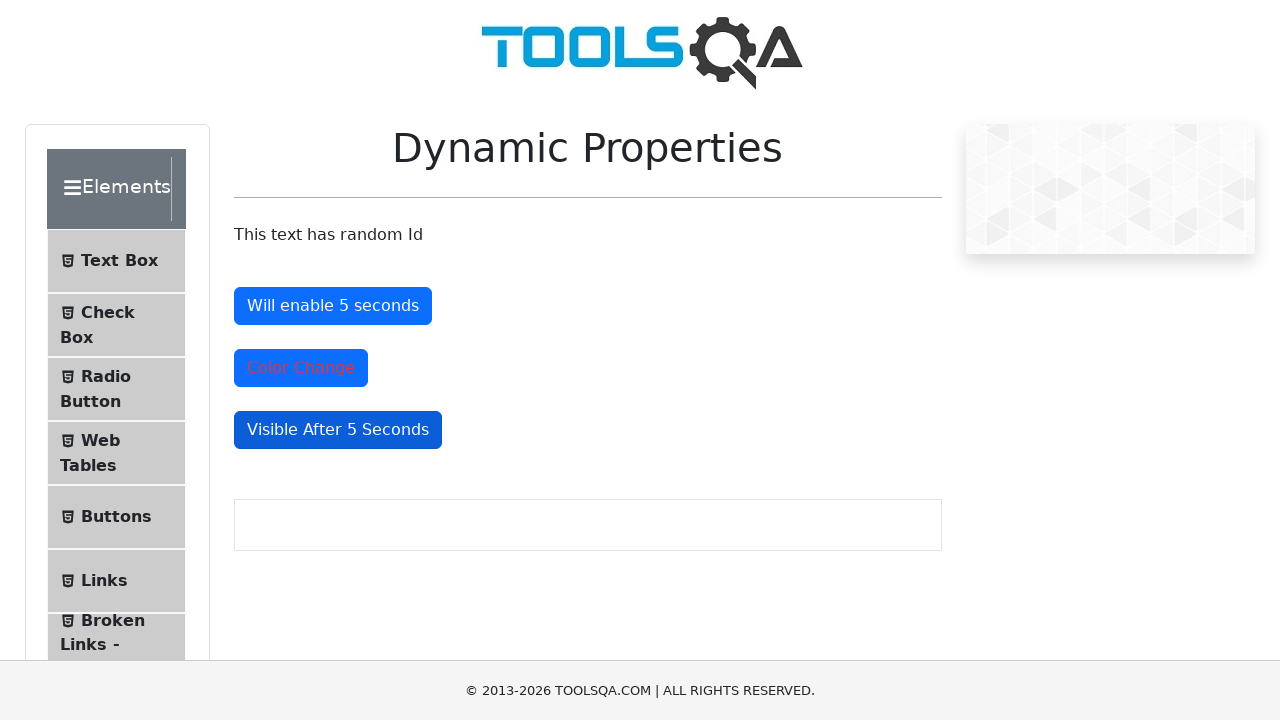